Navigates to a sortable data table page and verifies the table structure by iterating through table rows

Starting URL: https://the-internet.herokuapp.com

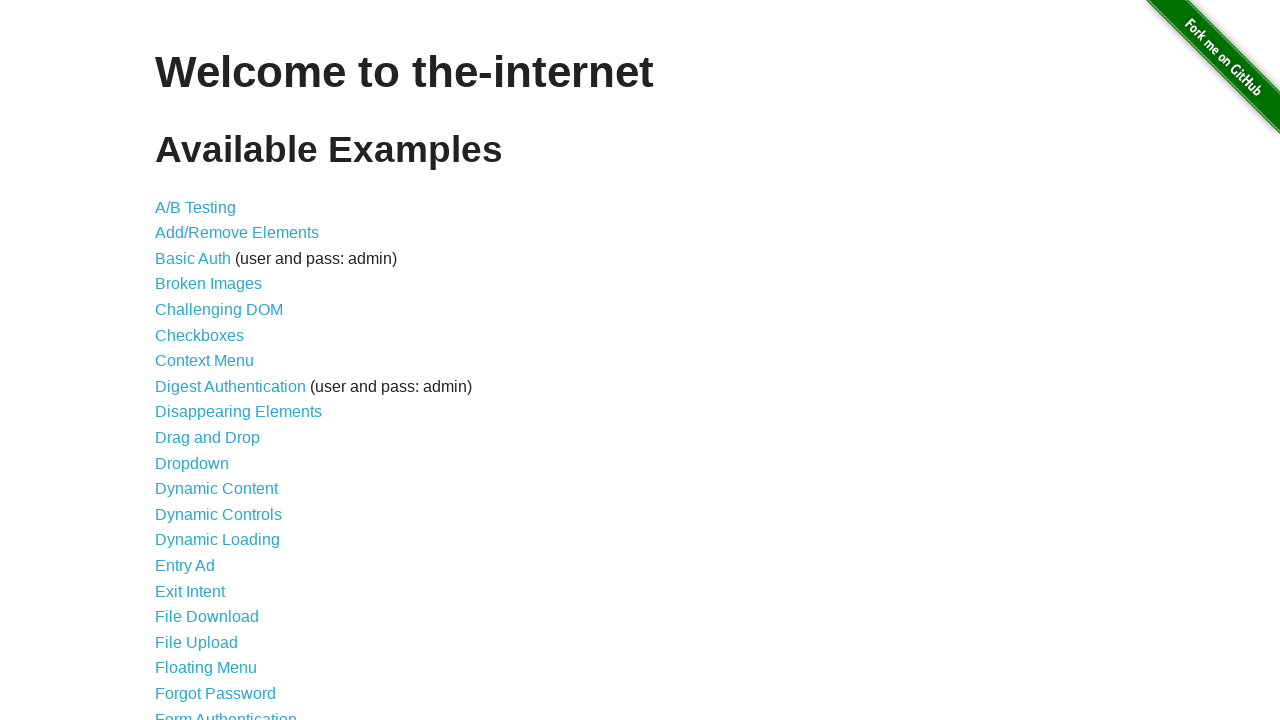

Clicked on Sortable Data Tables link at (230, 574) on text=Sortable Data Tables
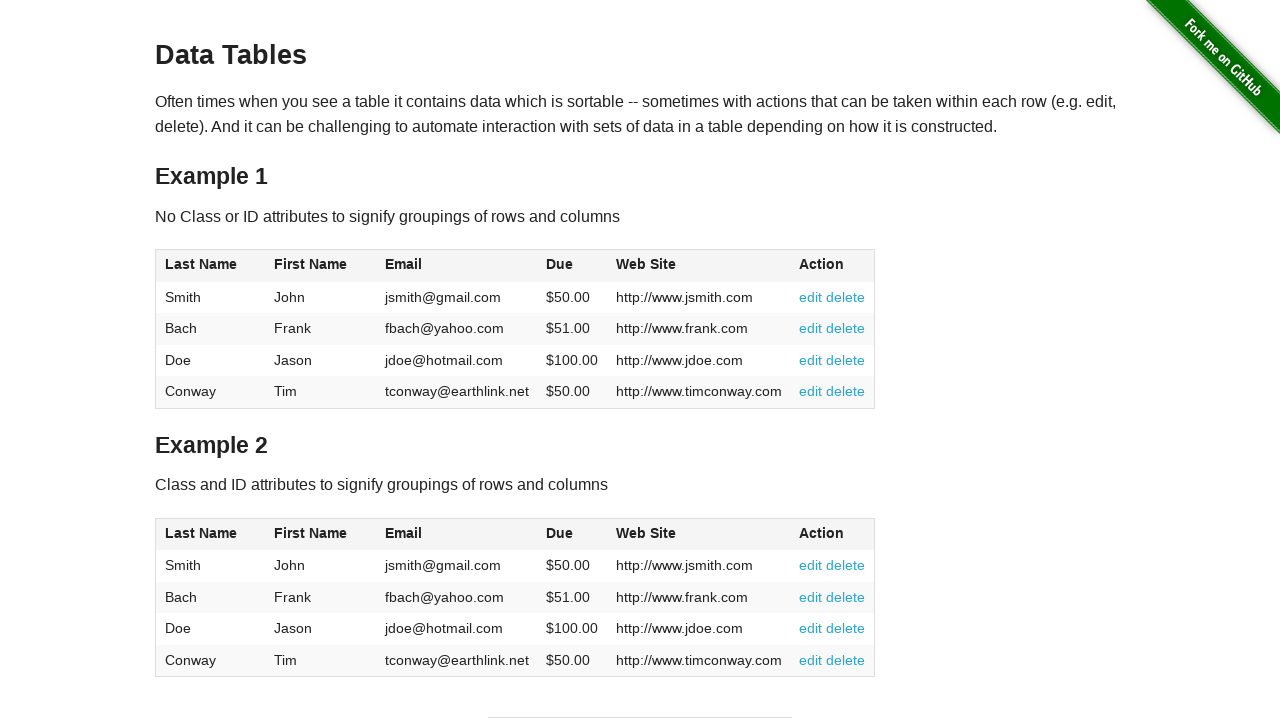

Waited for table #table1 to be visible
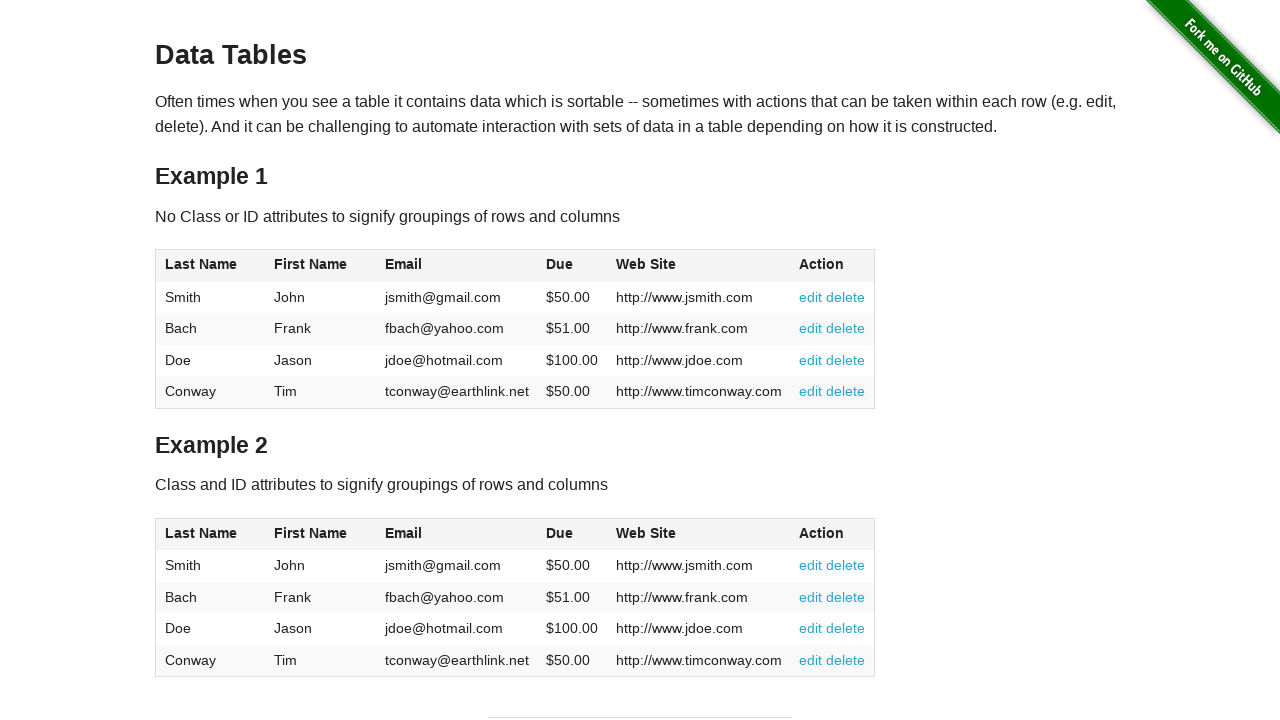

Located table #table1
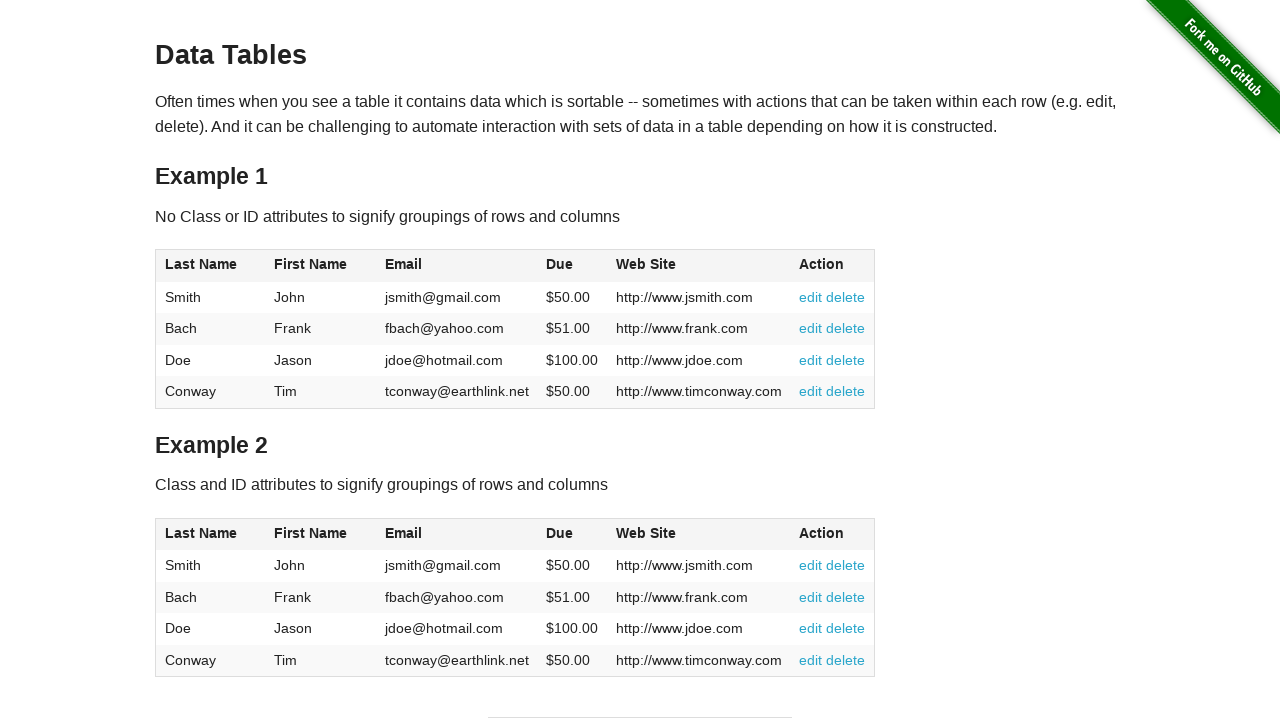

Located all table rows
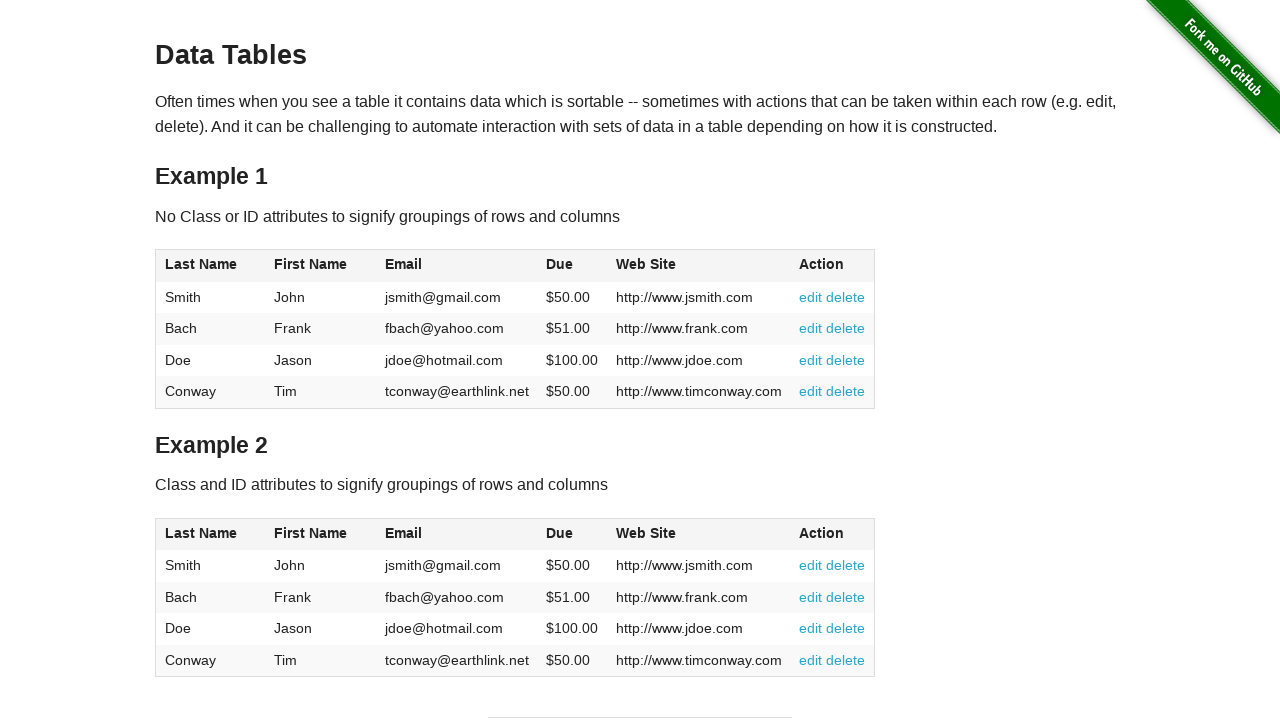

Verified table structure - rows are present
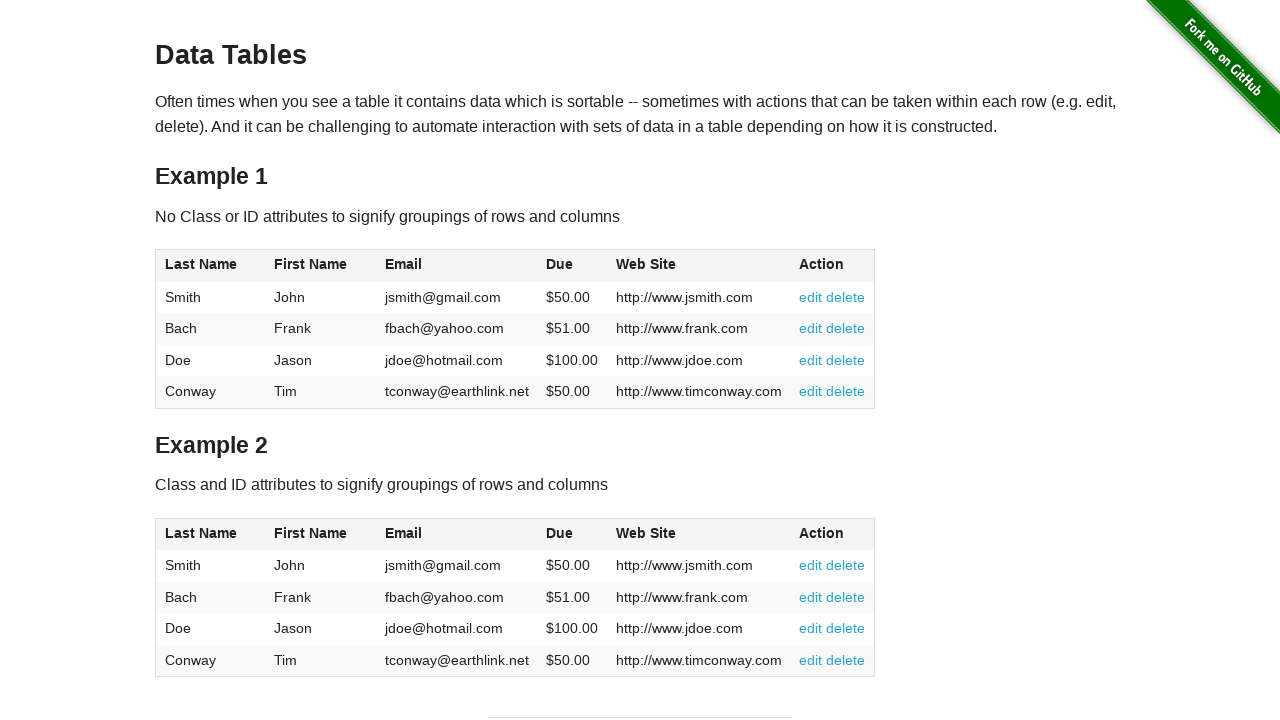

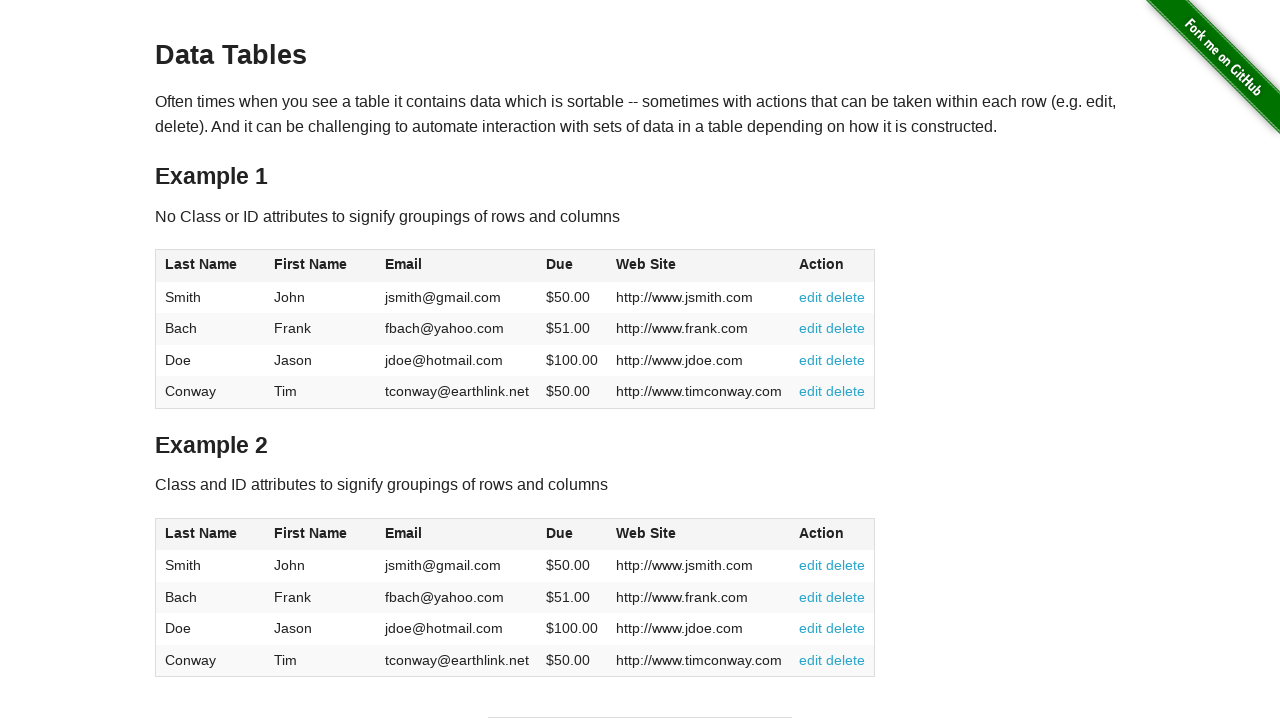